Tests a tarot reading application's complete flow including starting a reading, entering a question, selecting cards, waiting for AI interpretation, and testing the share functionality to verify shared links work correctly.

Starting URL: https://test-studio-firebase.vercel.app

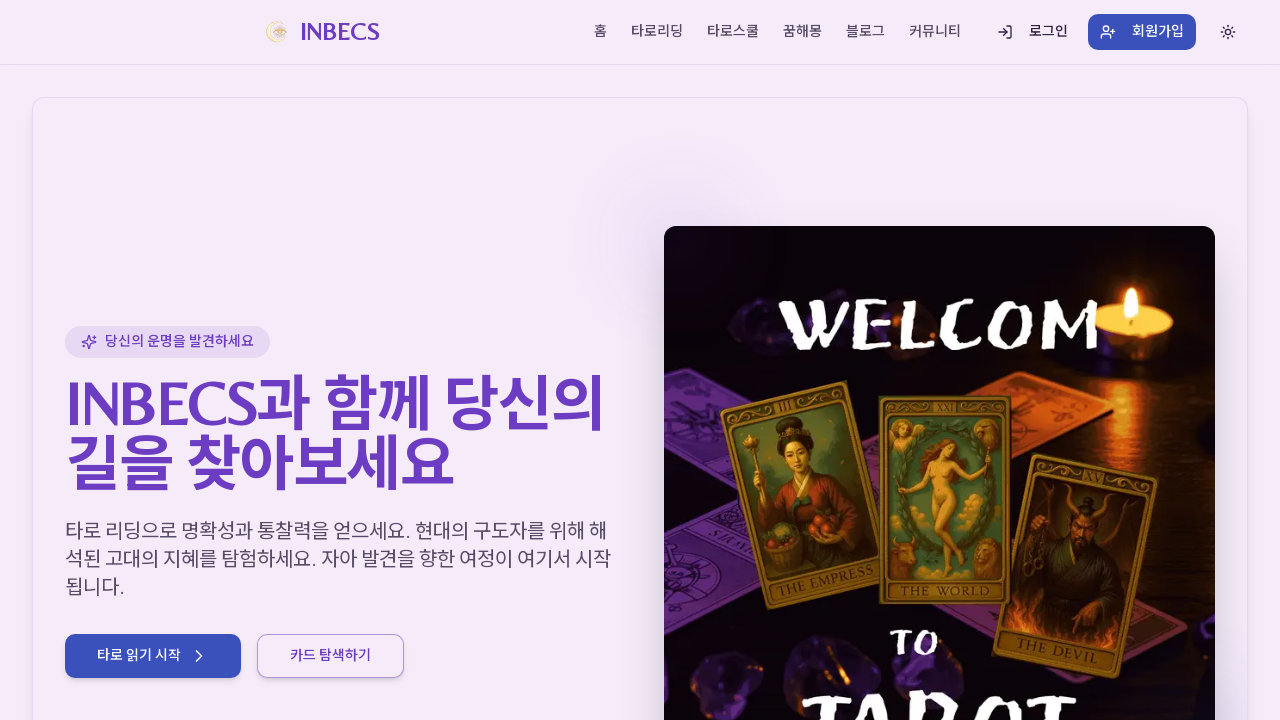

Waited for page to load
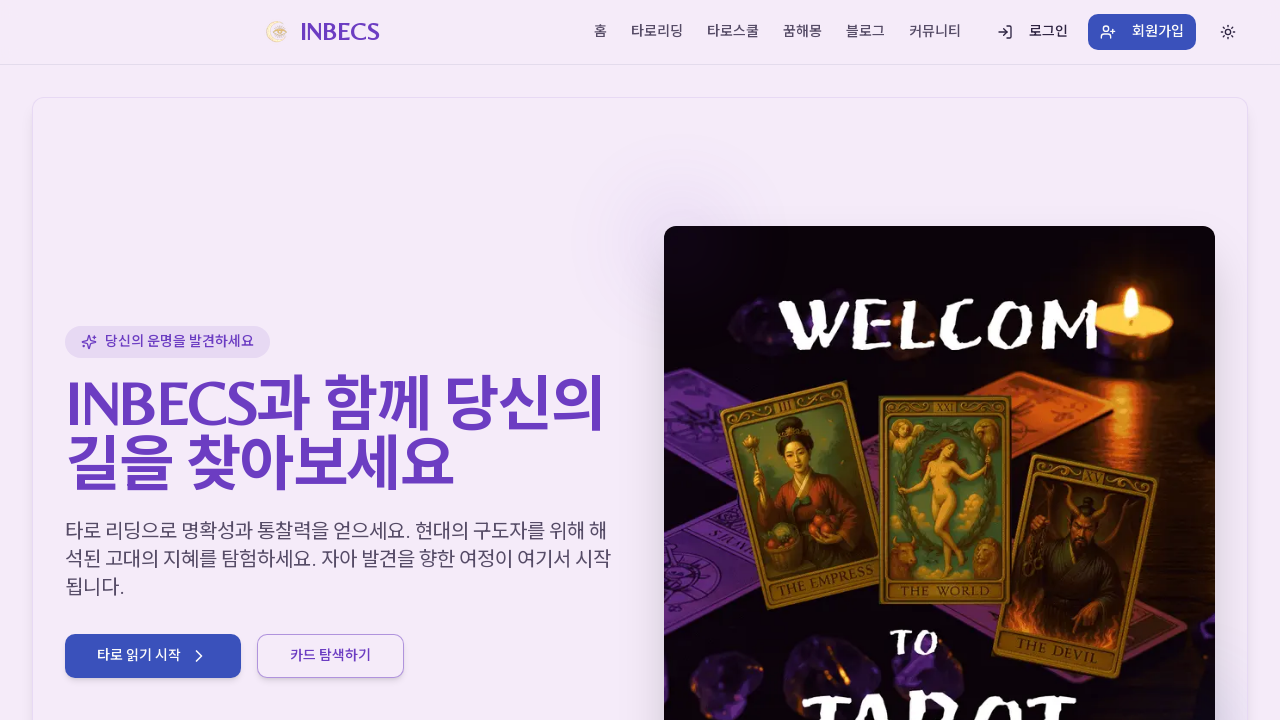

Located tarot reading button
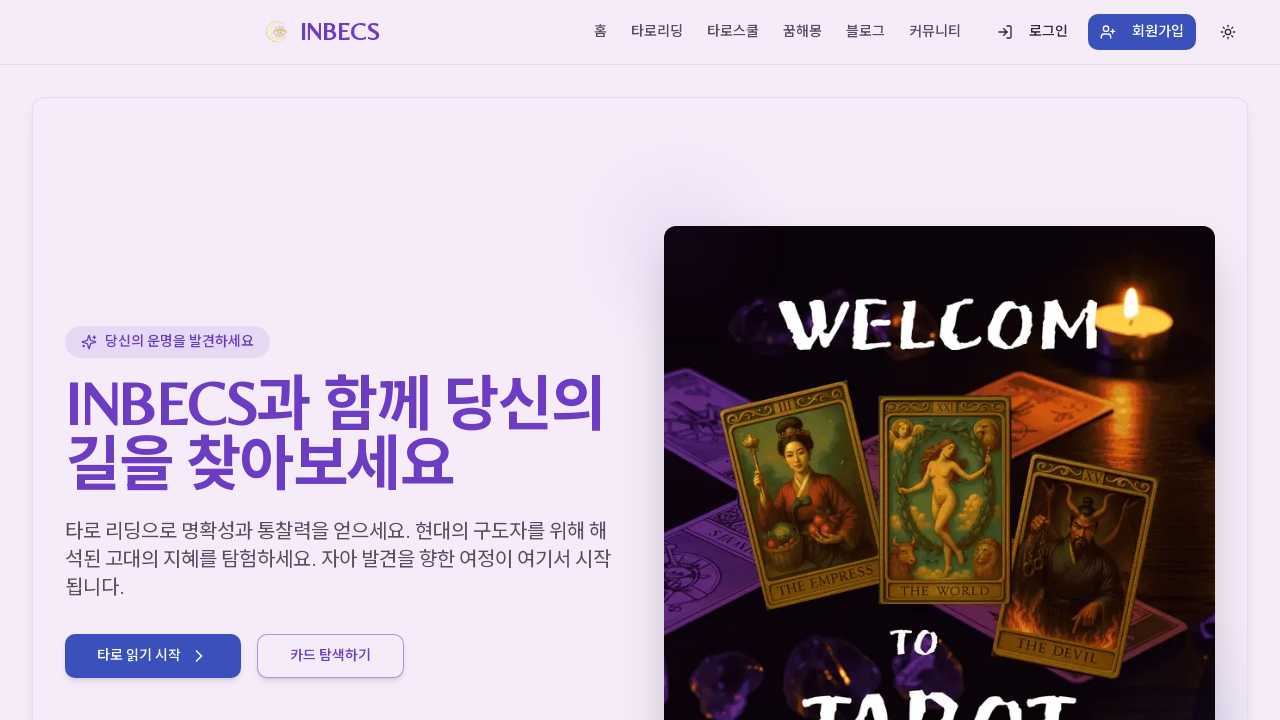

Clicked tarot reading button at (657, 32) on button:has-text("타로리딩"), a:has-text("타로리딩") >> nth=0
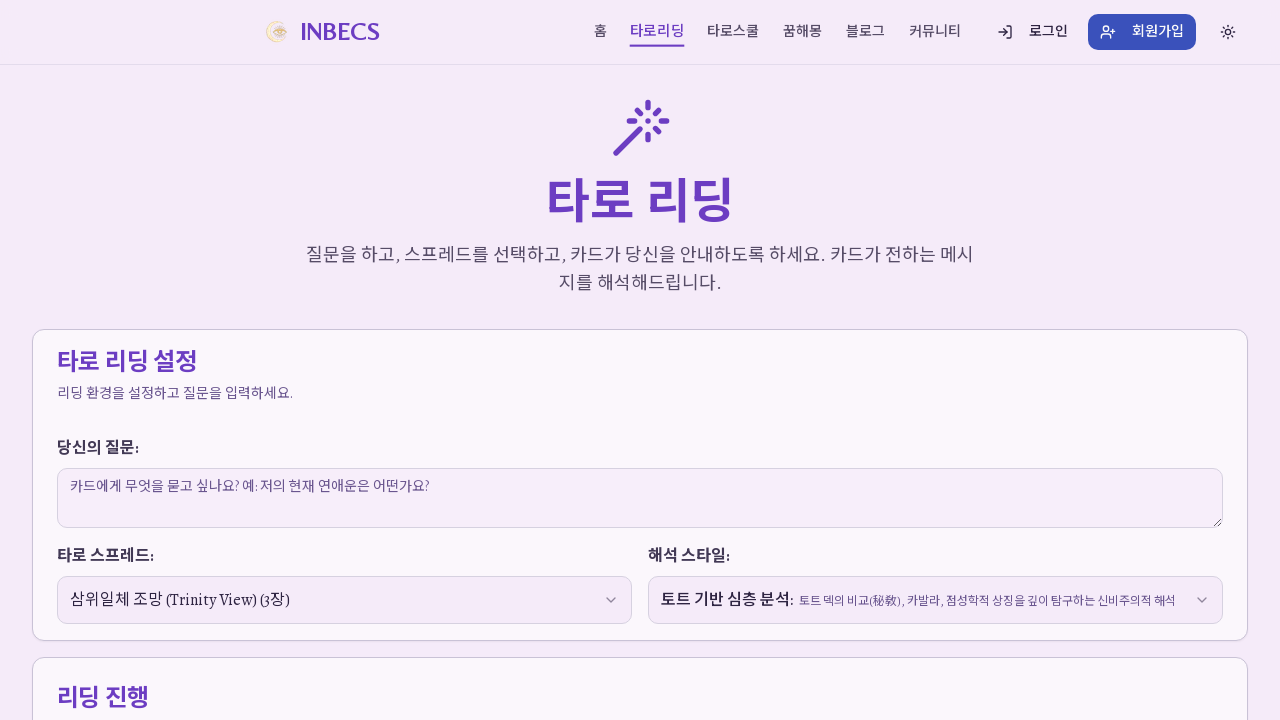

Waited for tarot reading interface to load
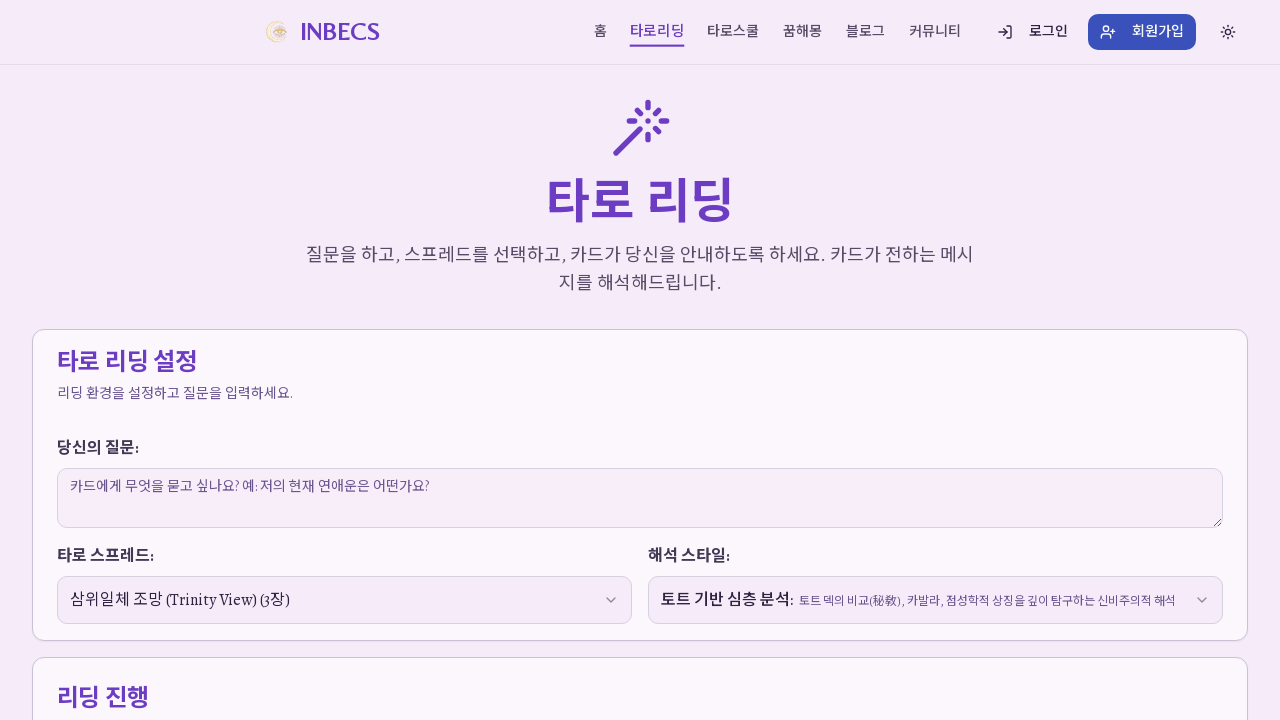

Located question input field
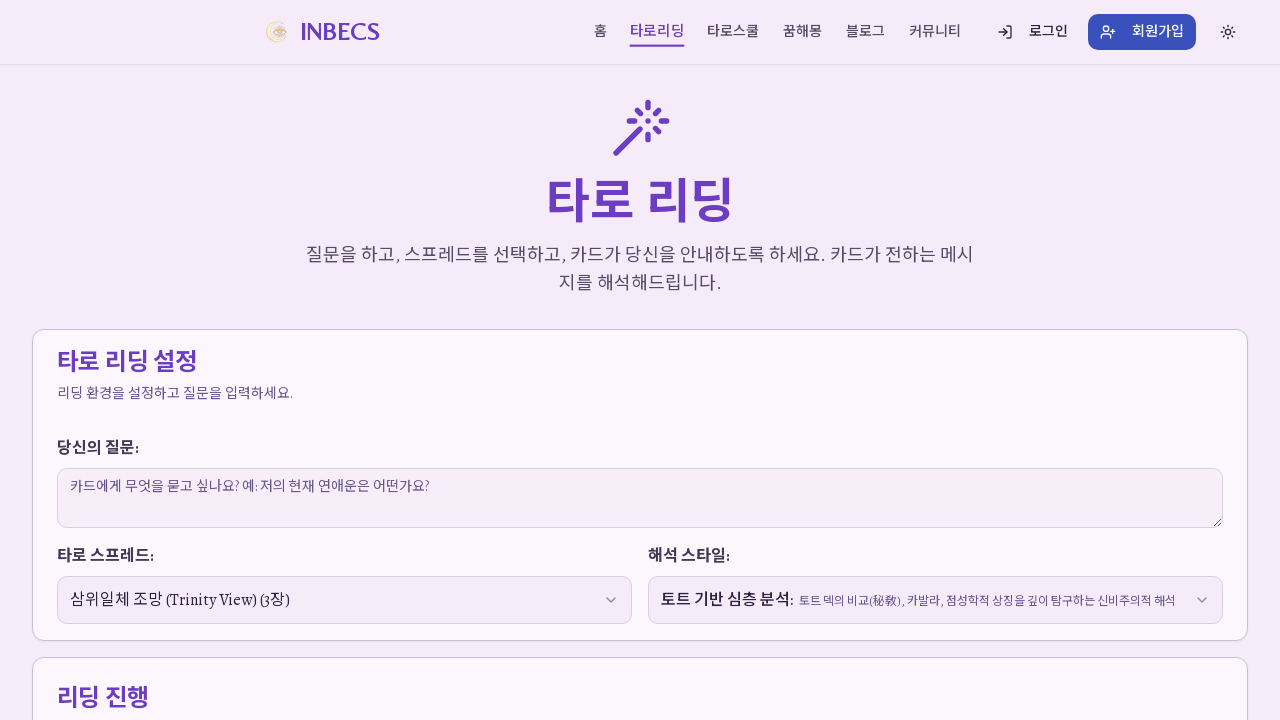

Entered tarot question in input field on textarea, input[type="text"] >> nth=0
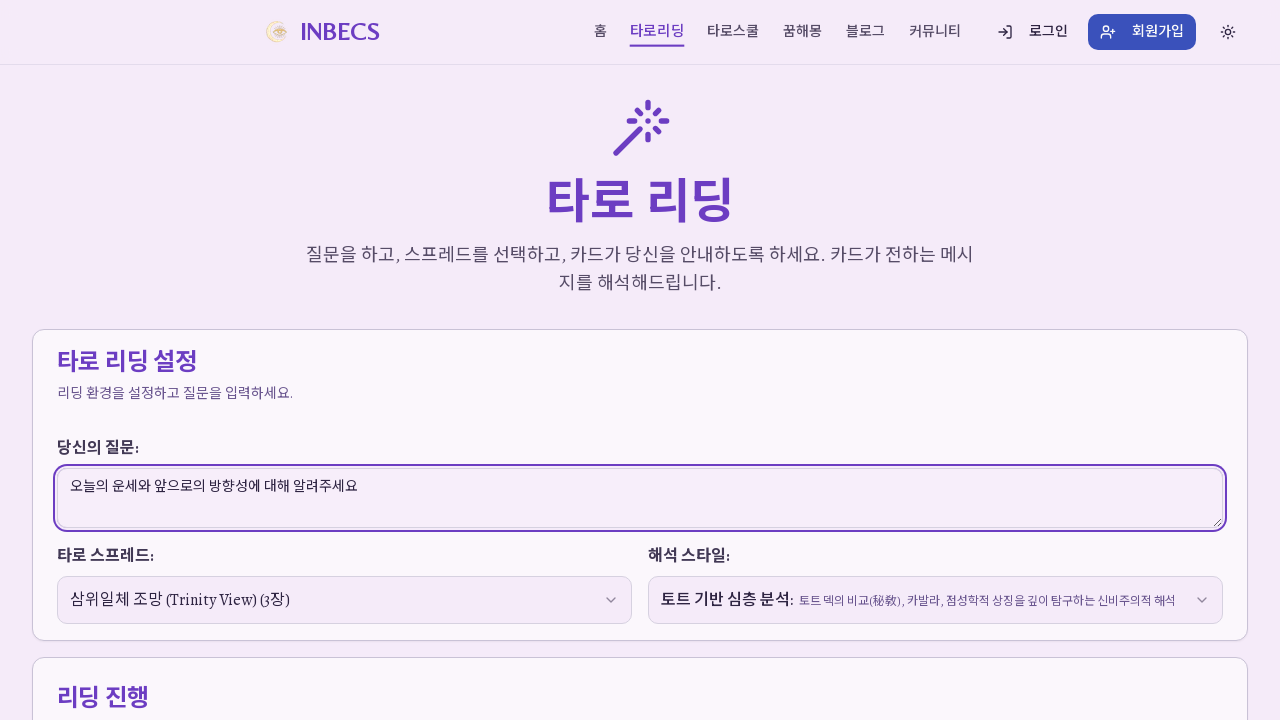

Clicked reading start button with selector 'button:has-text("구독하기")' at (1224, 515) on button:has-text("구독하기") >> nth=0
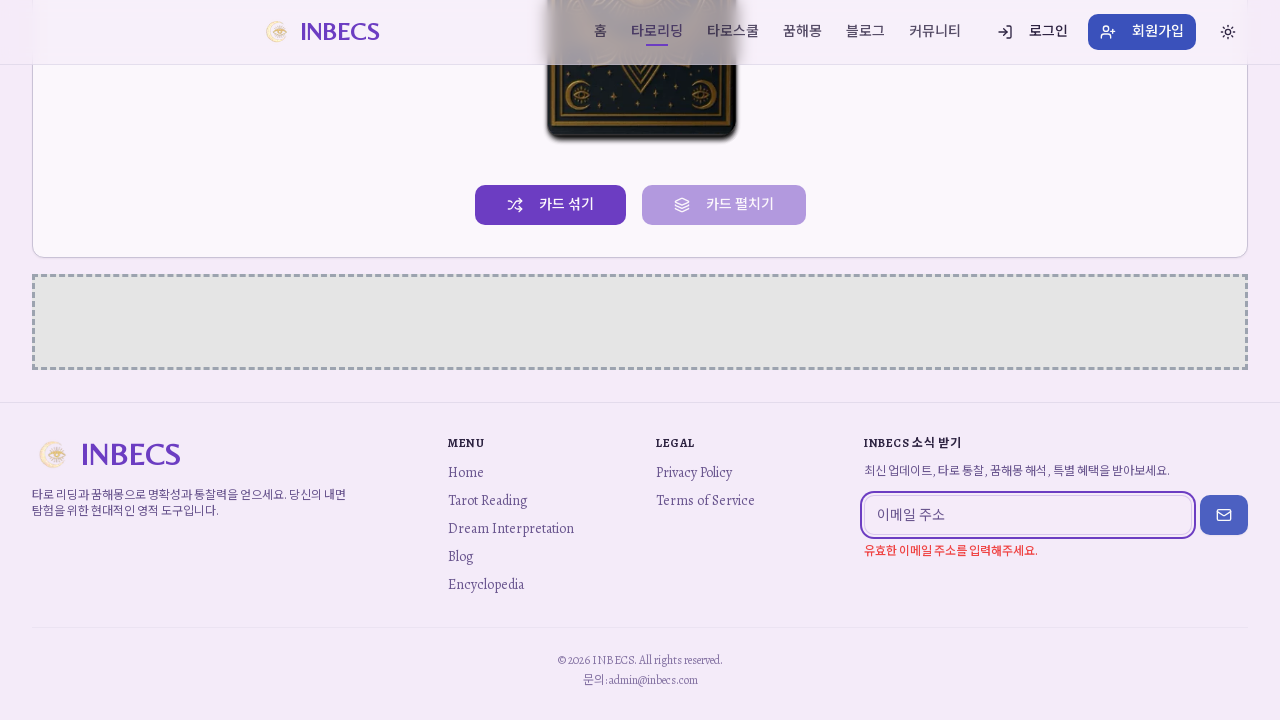

Waited for card selection interface to appear
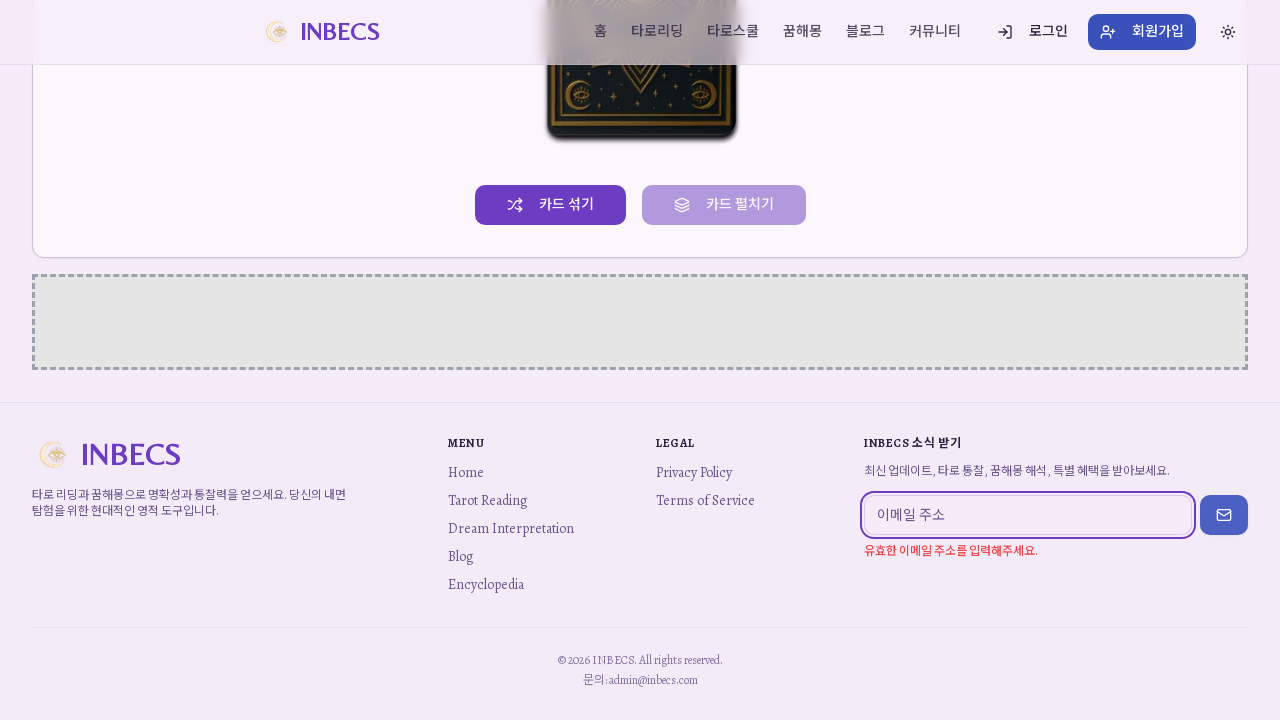

Waited for cards to be fully loaded
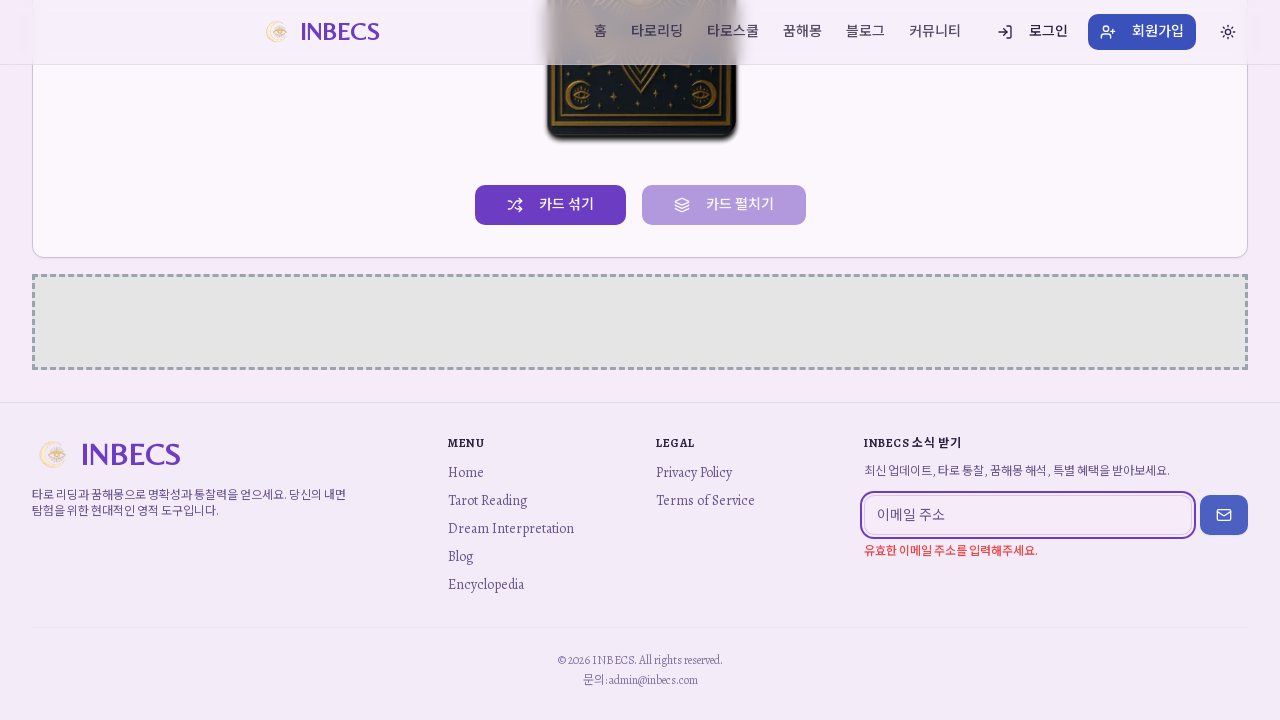

Selected first tarot card using selector '[class*="card"]' at (640, 360) on [class*="card"] >> nth=0
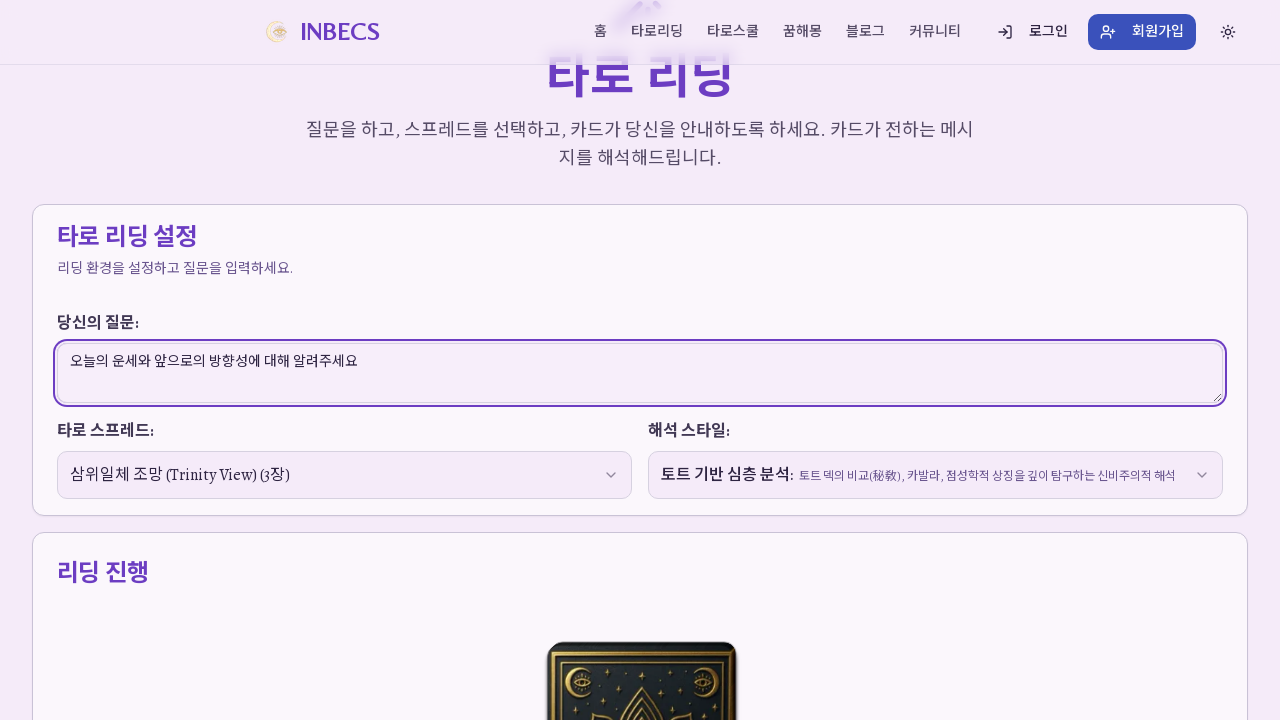

Waited after card selection
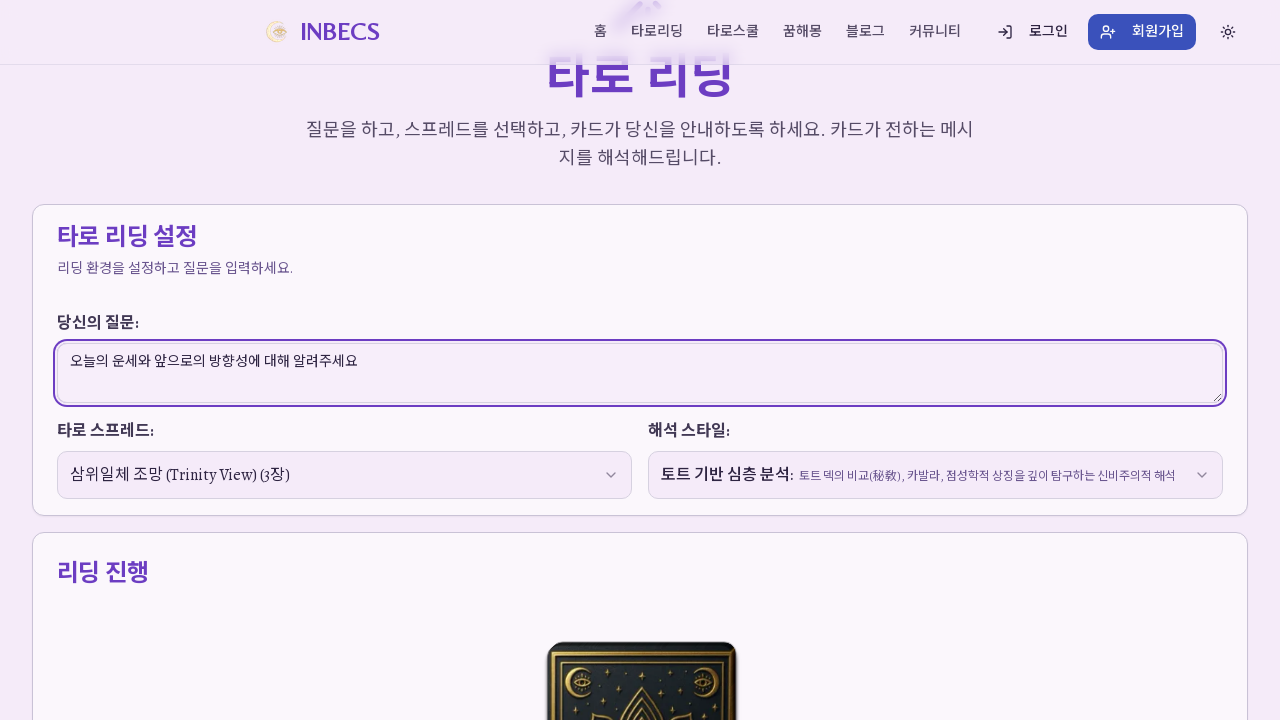

Waiting for AI interpretation (attempt 1/15)
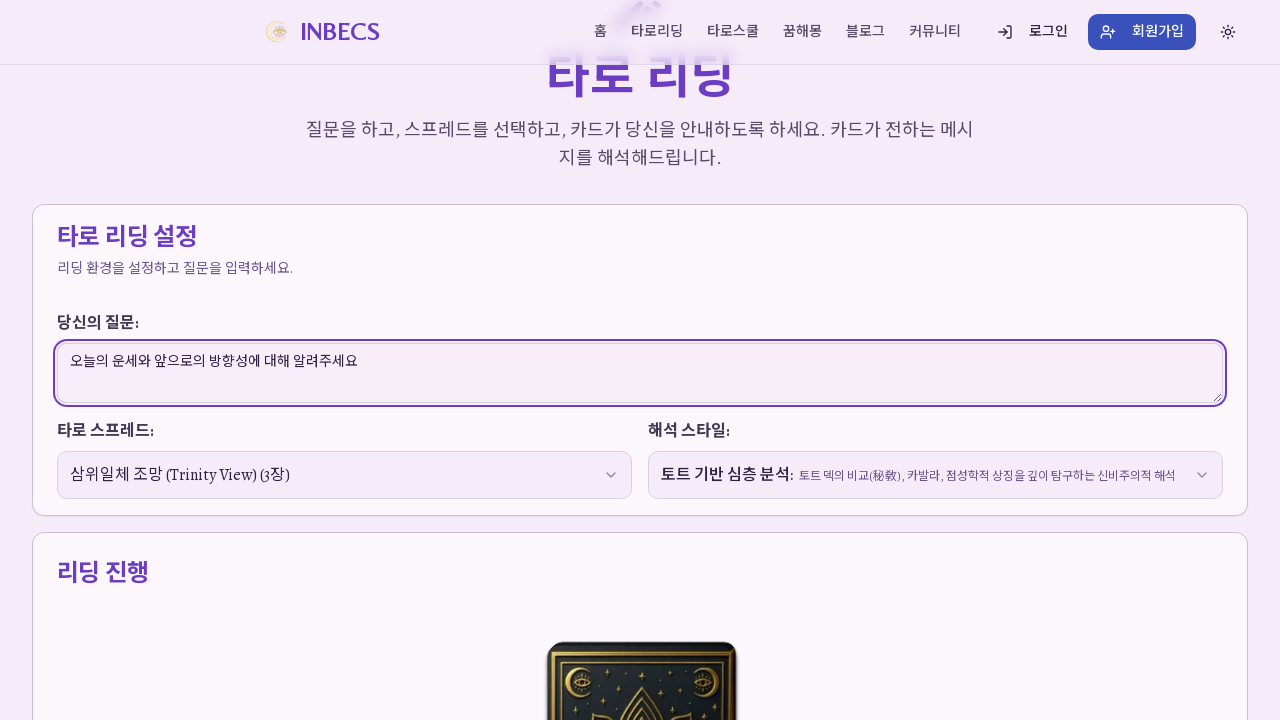

AI interpretation content appeared
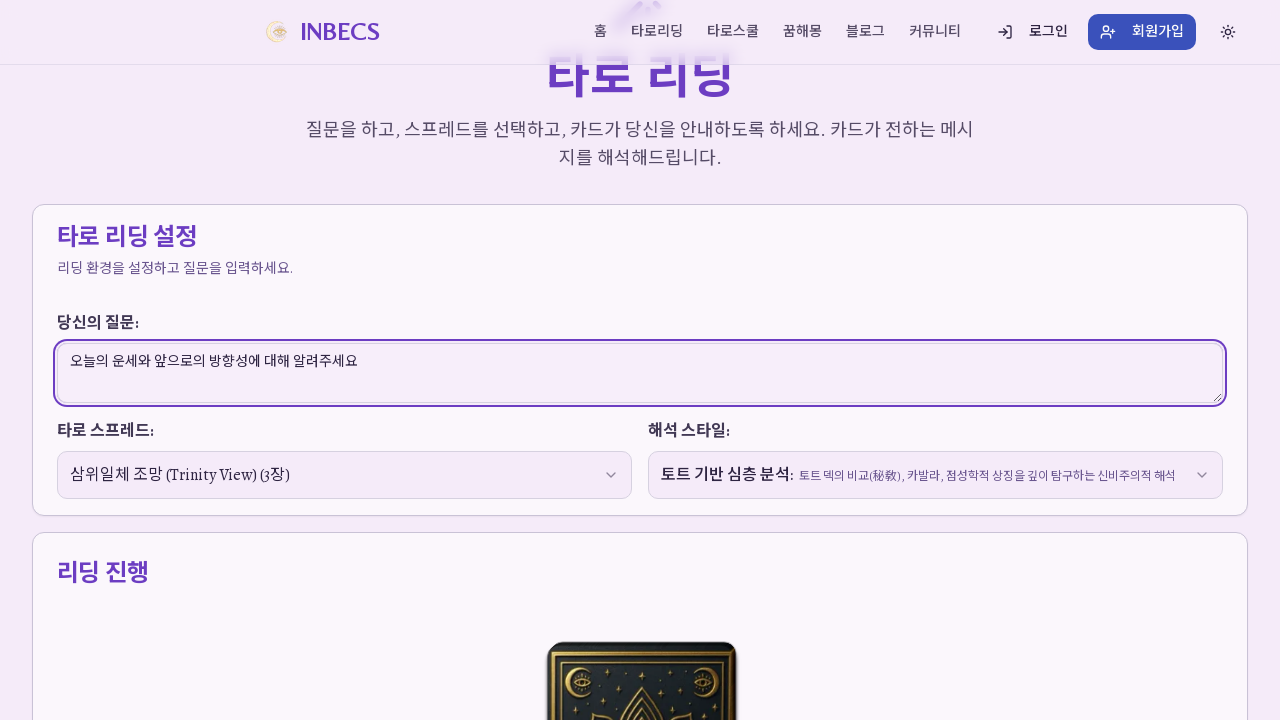

Located share button
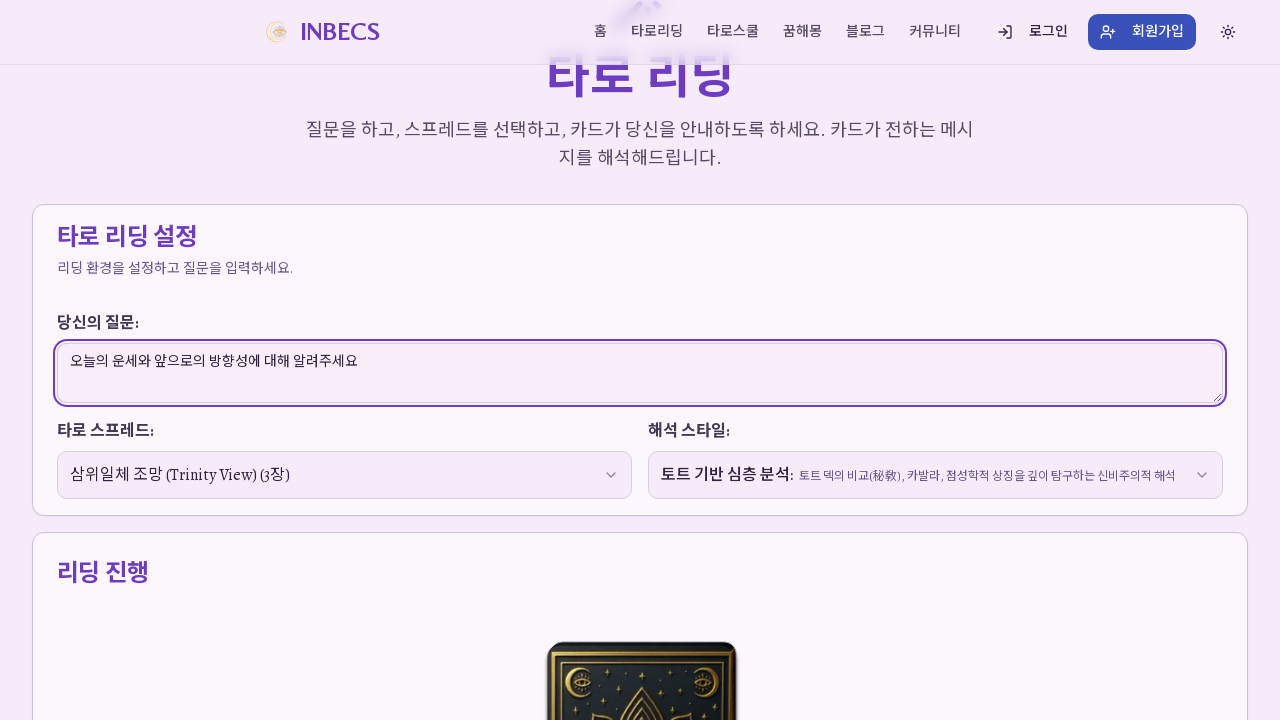

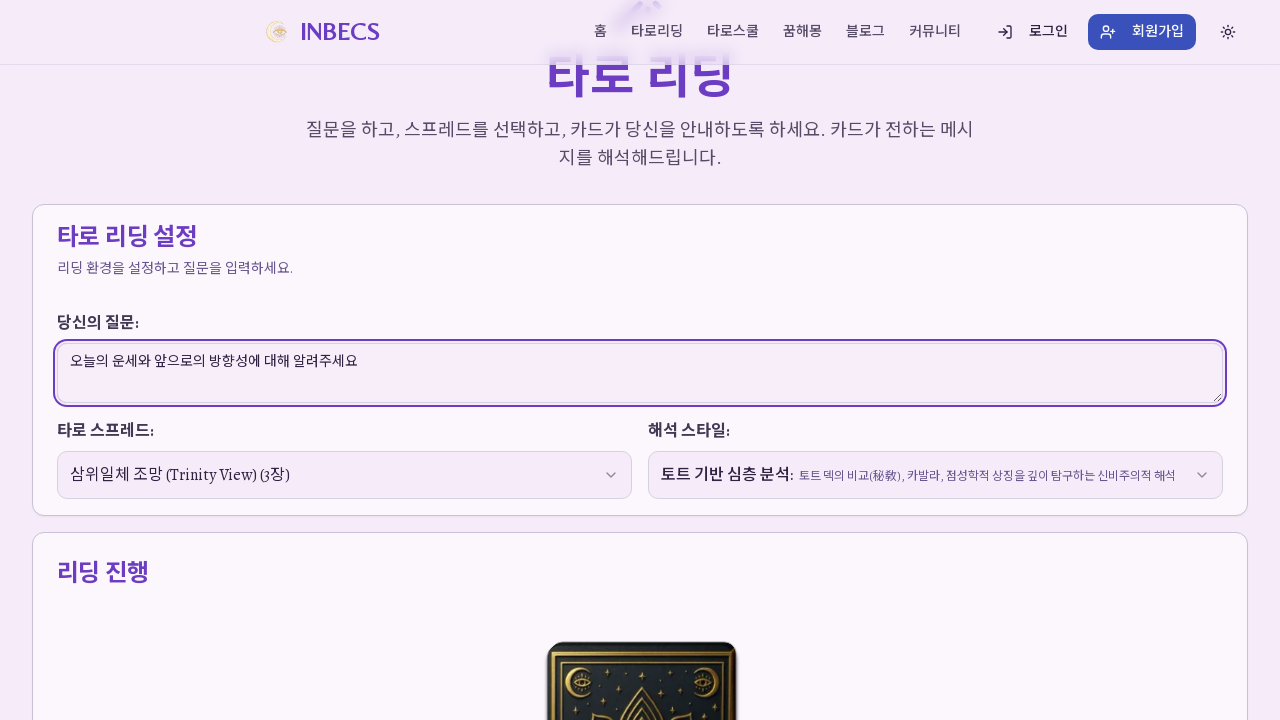